Tests that clicking the login button without entering credentials shows a "Username is required" error message

Starting URL: https://www.saucedemo.com/

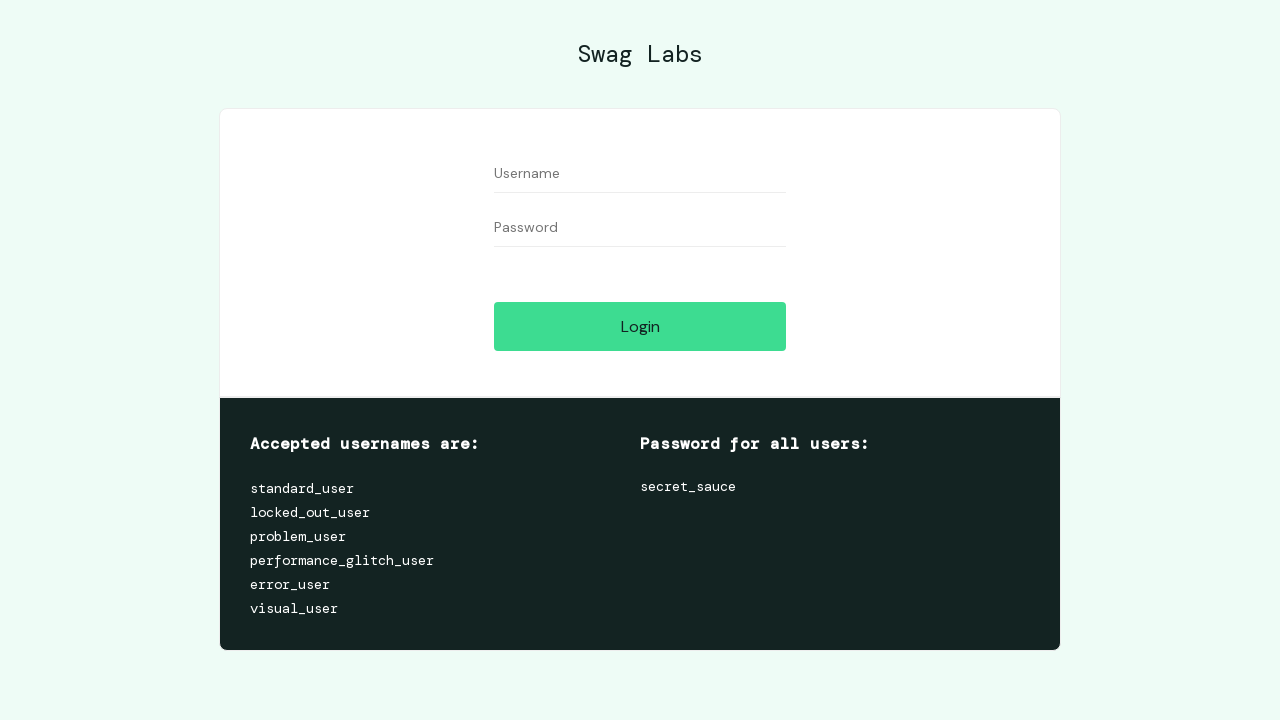

Login button became visible
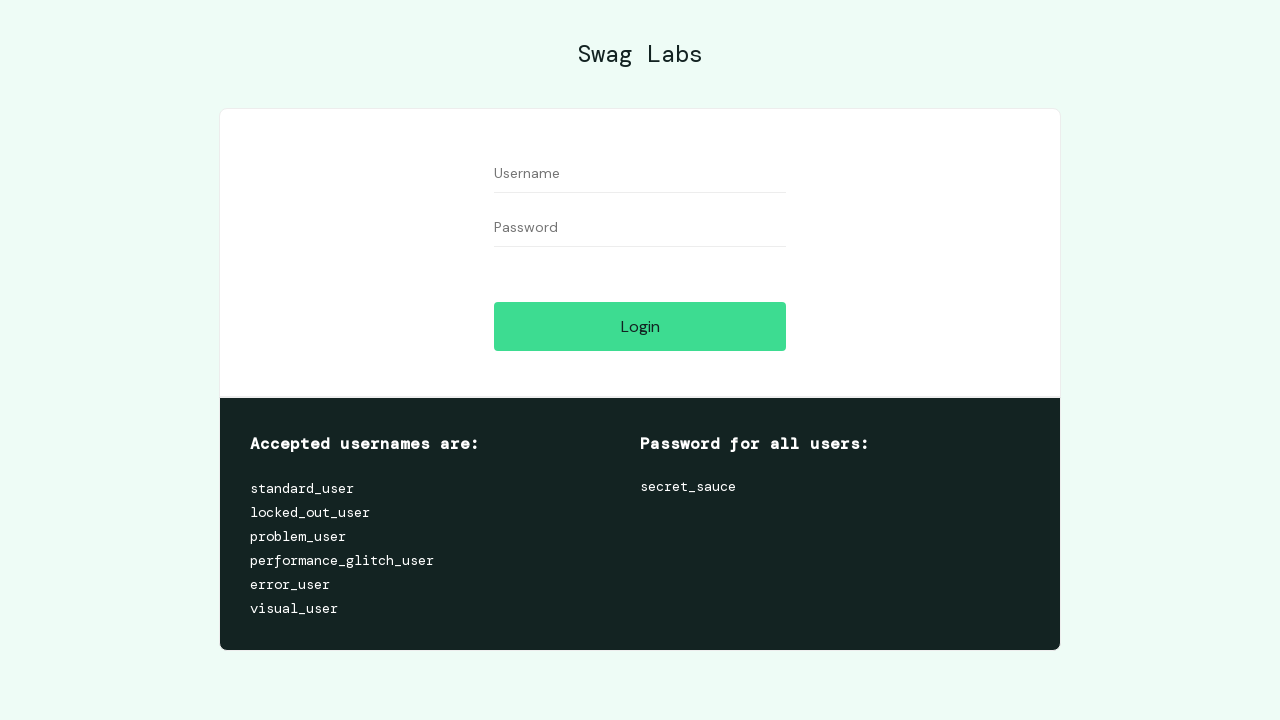

Clicked login button without entering credentials at (640, 326) on #login-button
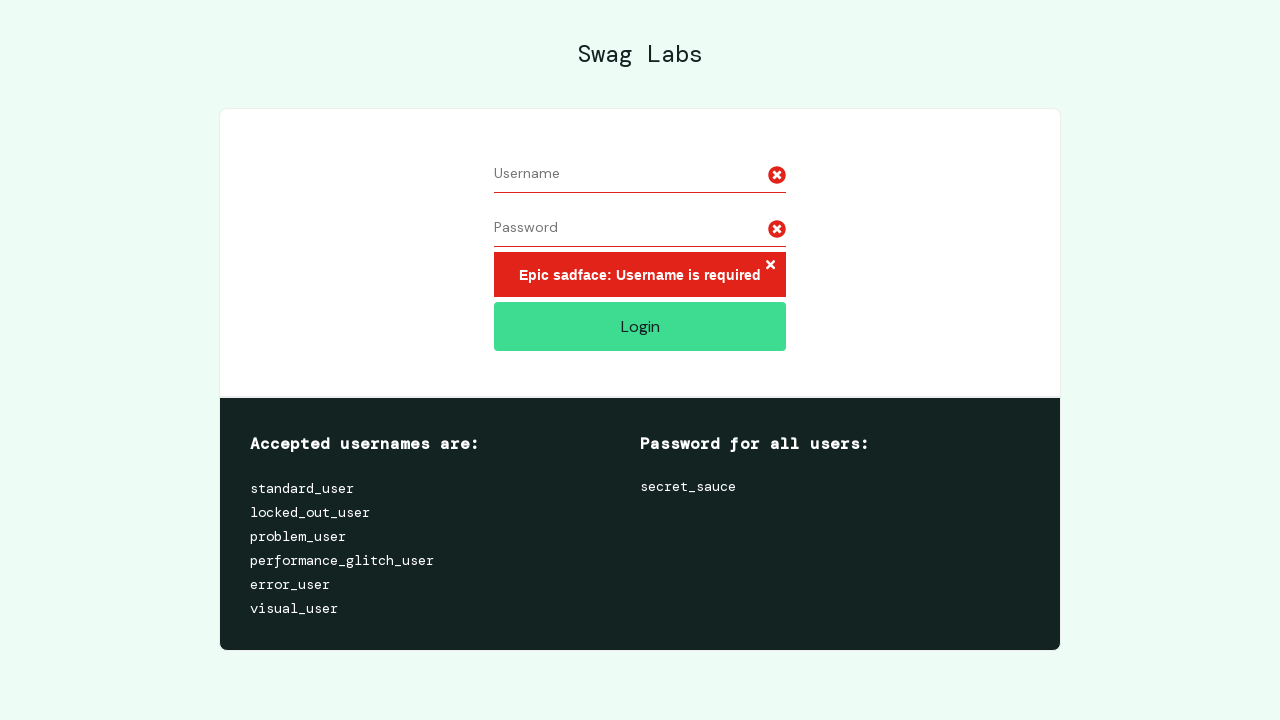

Error message 'Username is required' appeared
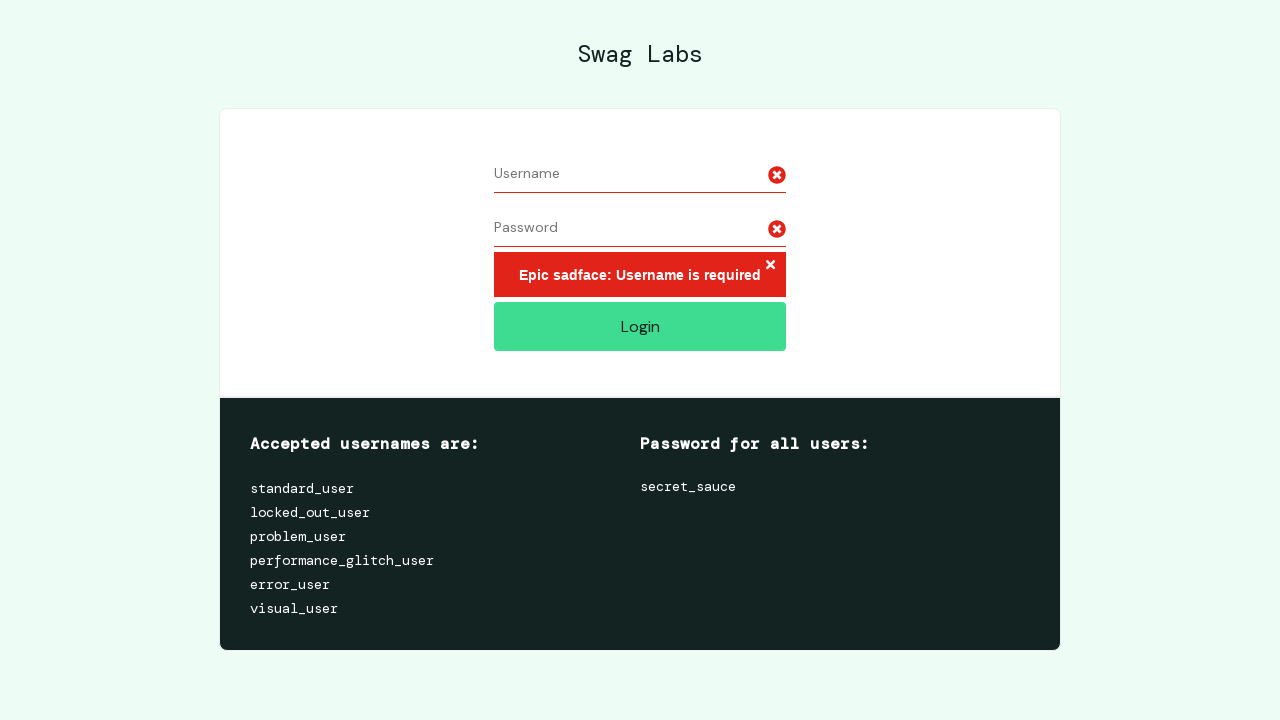

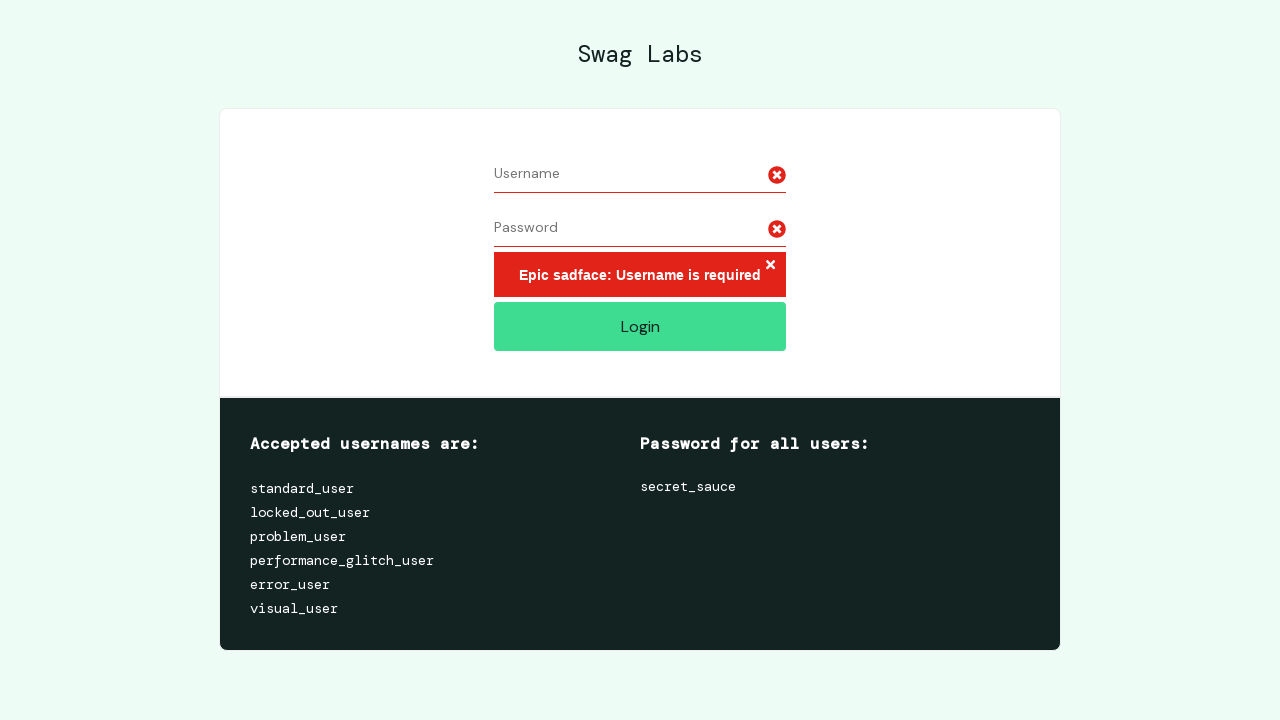